Tests alert functionality by entering a name, triggering an alert, and accepting it

Starting URL: https://rahulshettyacademy.com/AutomationPractice/

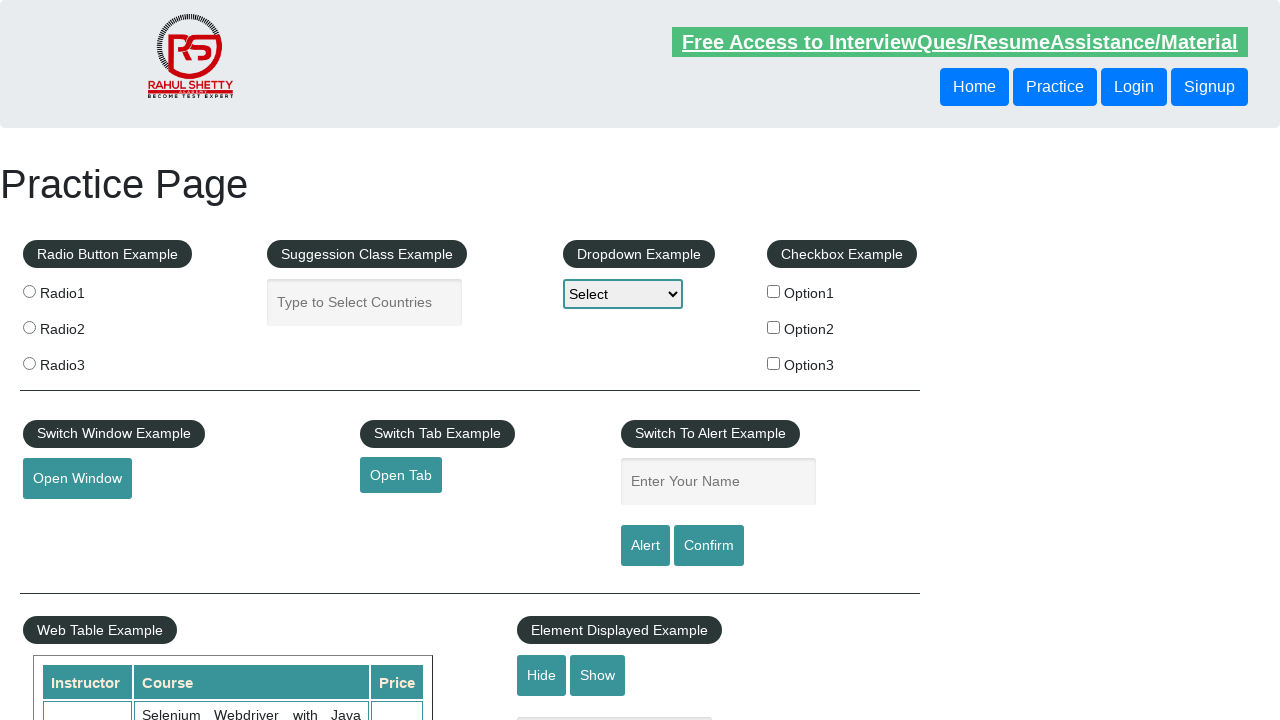

Filled name field with 'Munish' on input[name='enter-name']
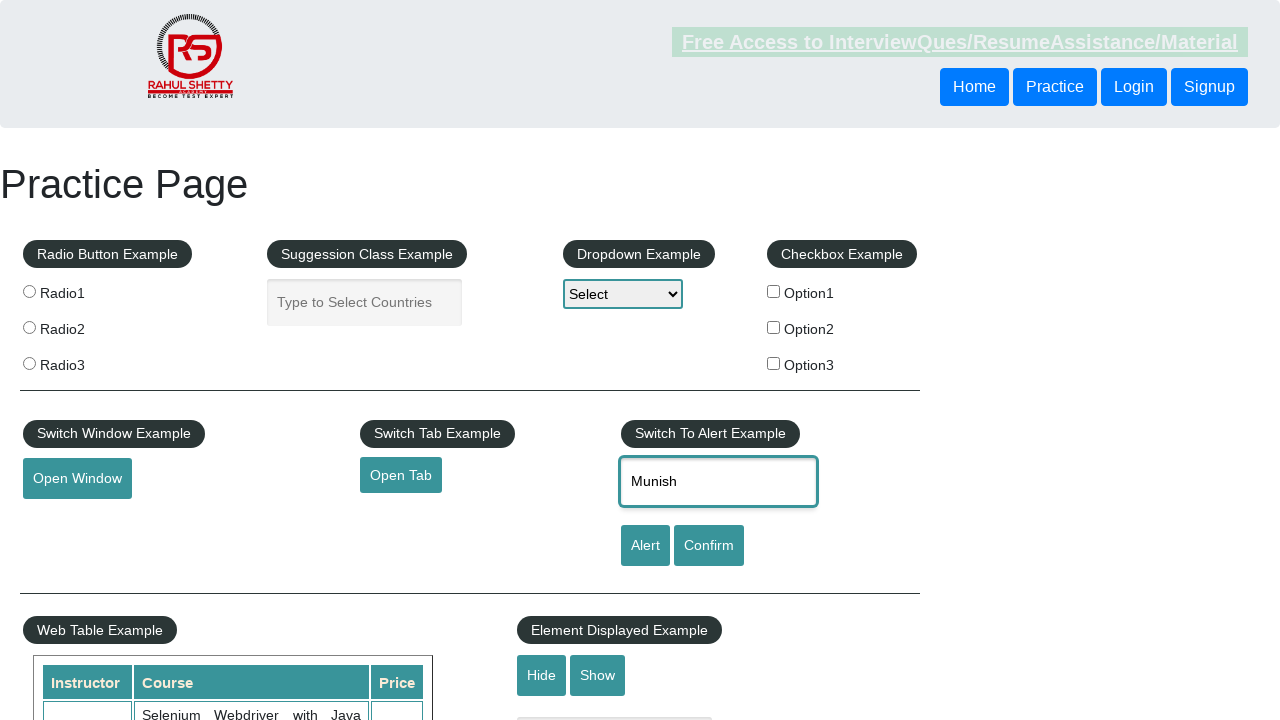

Clicked Alert button to trigger alert dialog at (645, 546) on xpath=//input[@value='Alert']
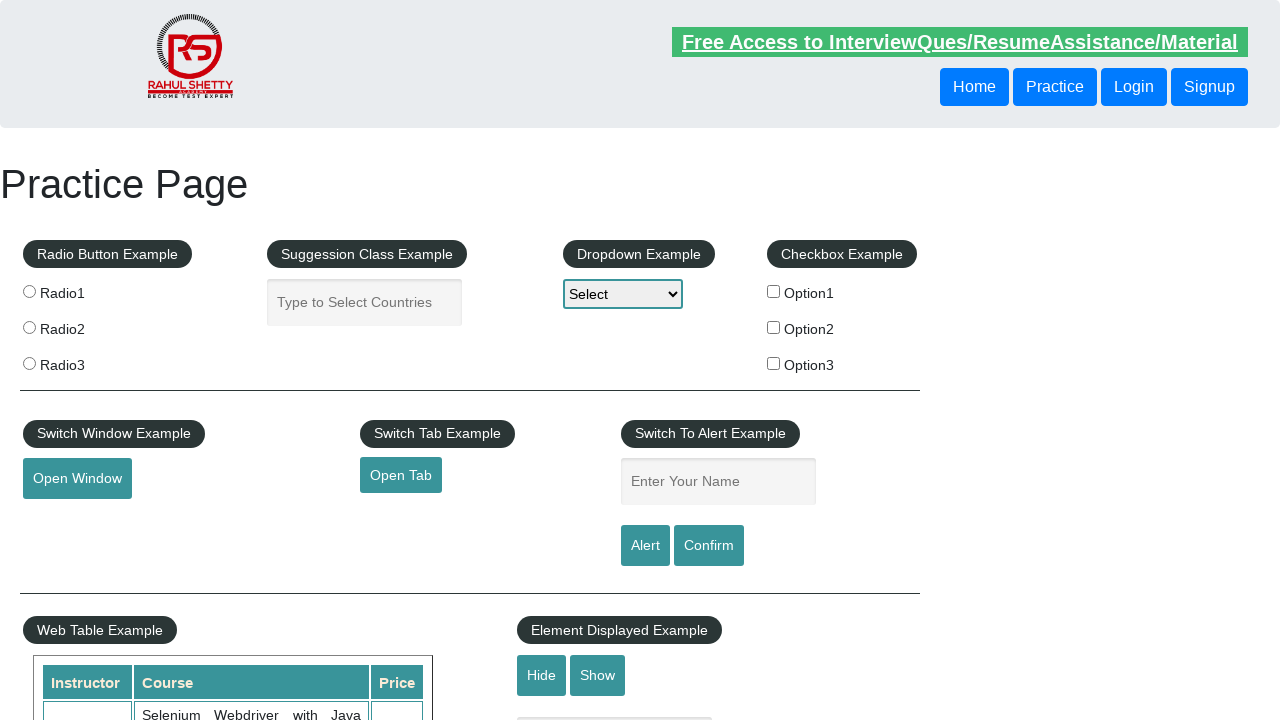

Set up dialog handler to accept alerts
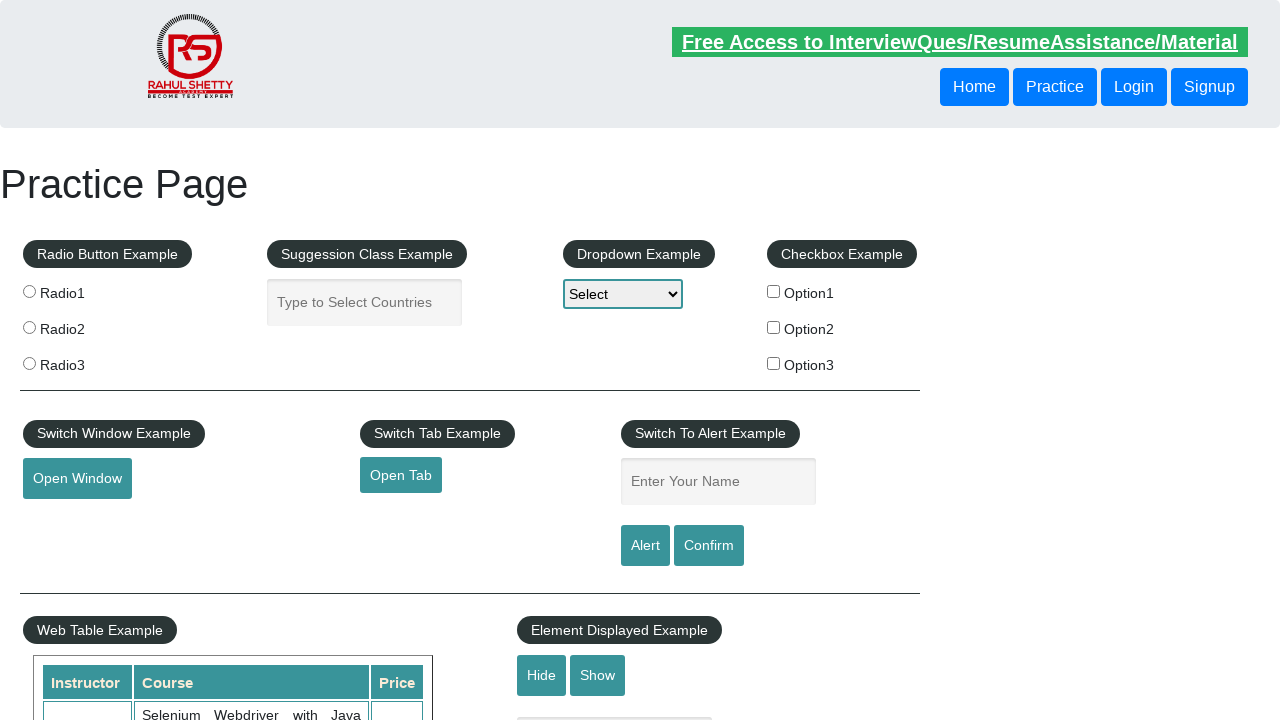

Clicked Alert button again and accepted the dialog at (645, 546) on xpath=//input[@value='Alert']
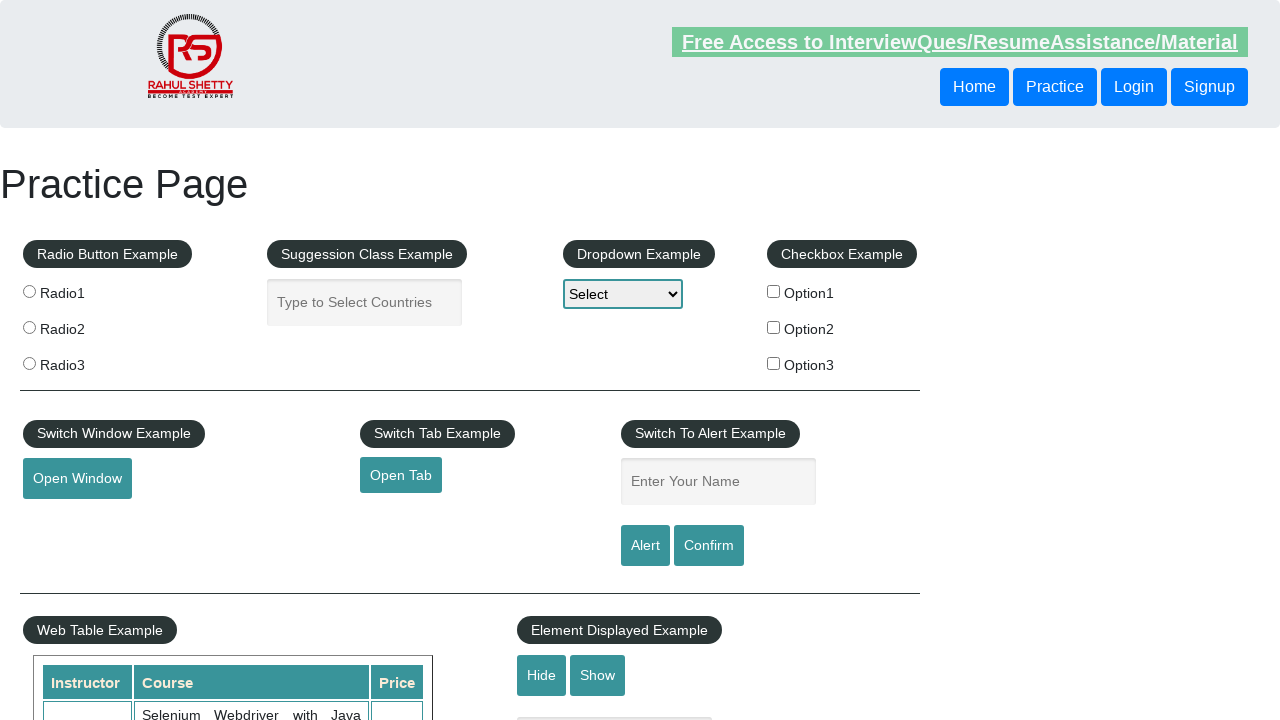

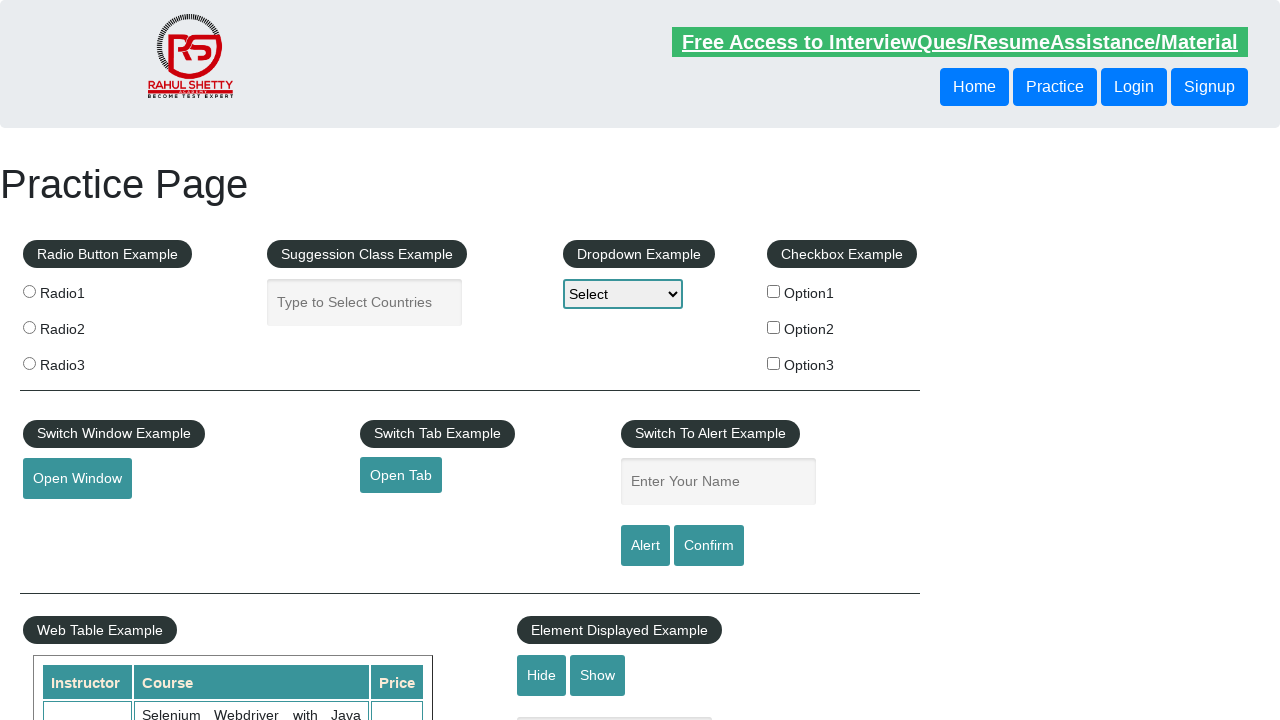